Tests successful login with various username formats including text, numbers, email, and special characters

Starting URL: http://uitestingplayground.com/sampleapp

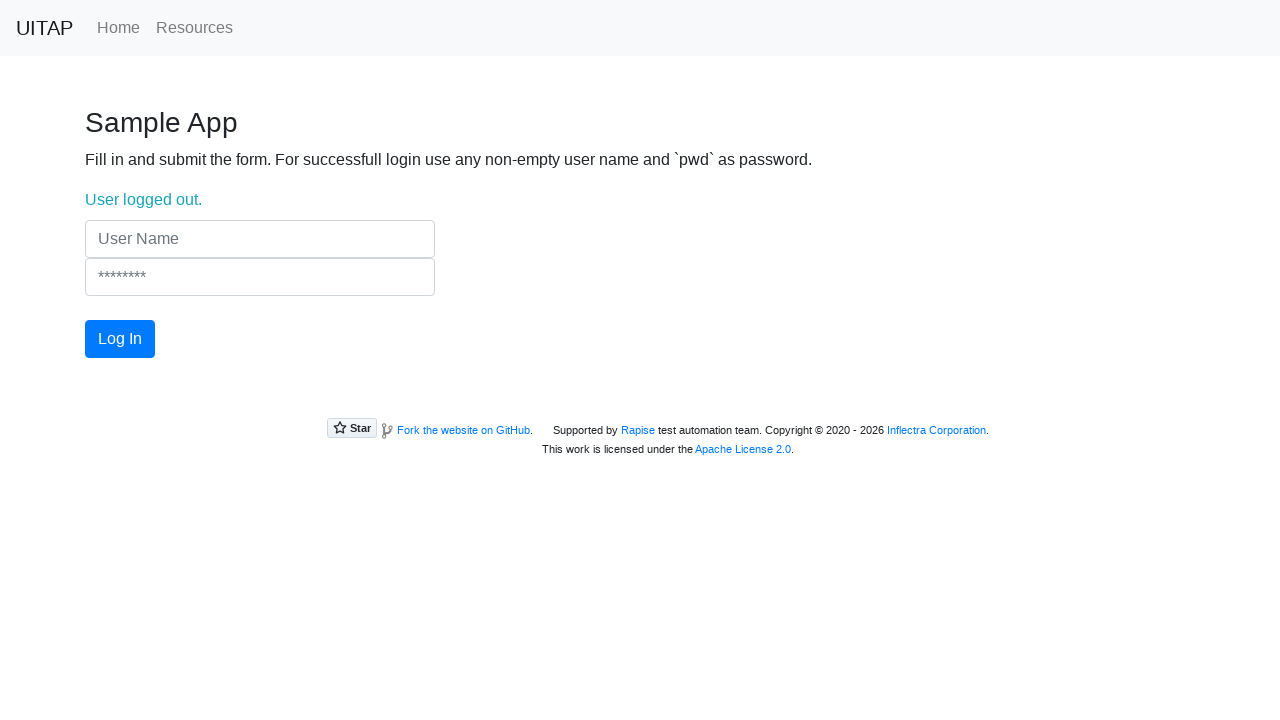

Filled username field with 'Test' on [name=UserName]
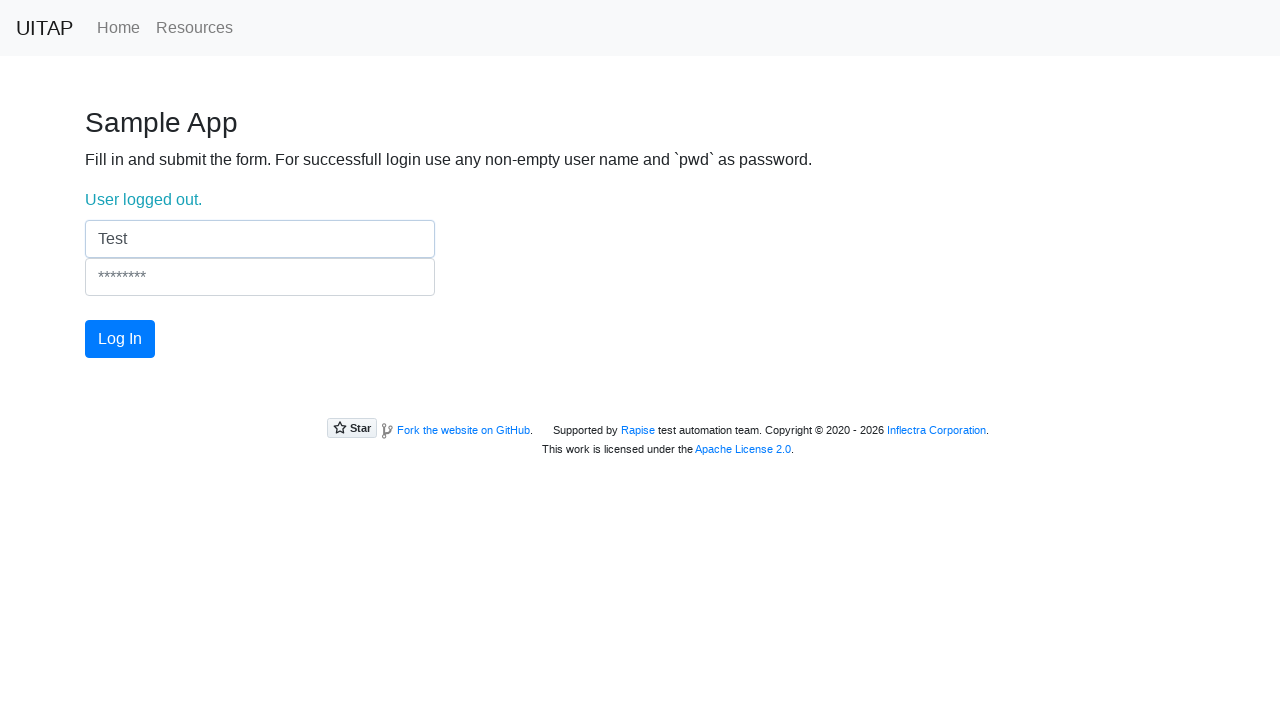

Filled password field with 'pwd' on [name=Password]
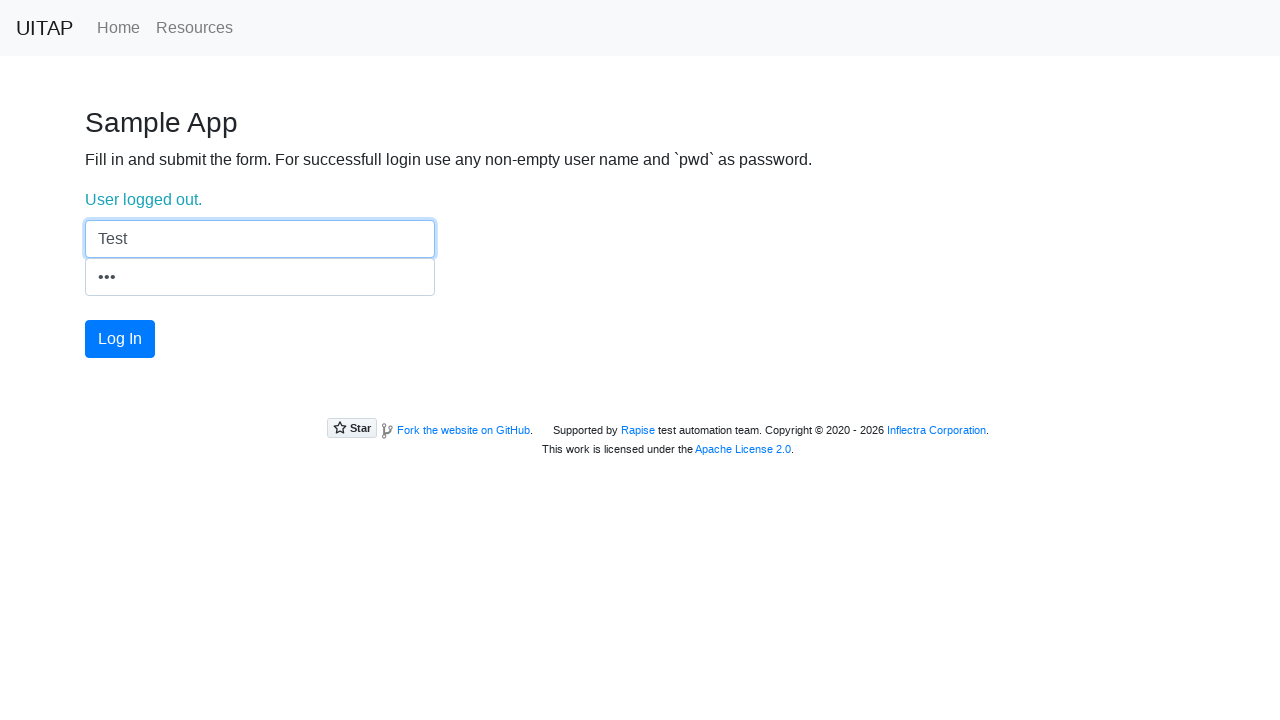

Clicked login button with username 'Test' at (120, 339) on #login
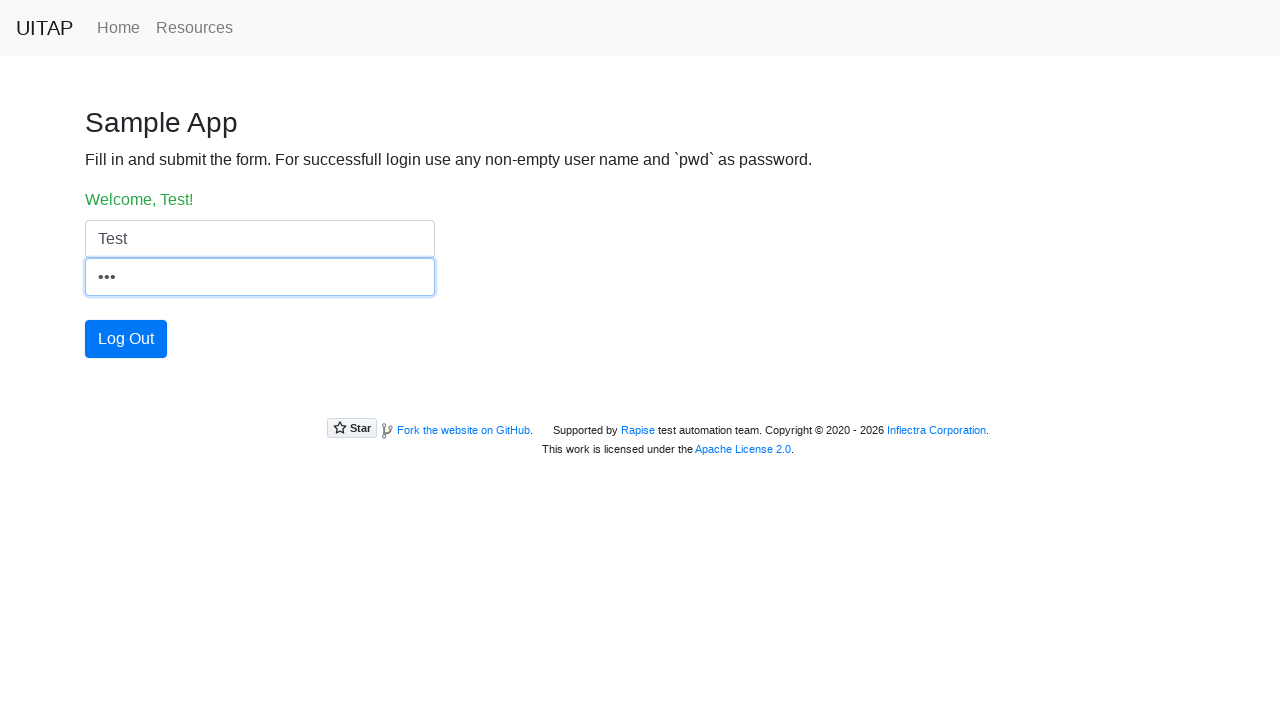

Reloaded page to test with Cyrillic username
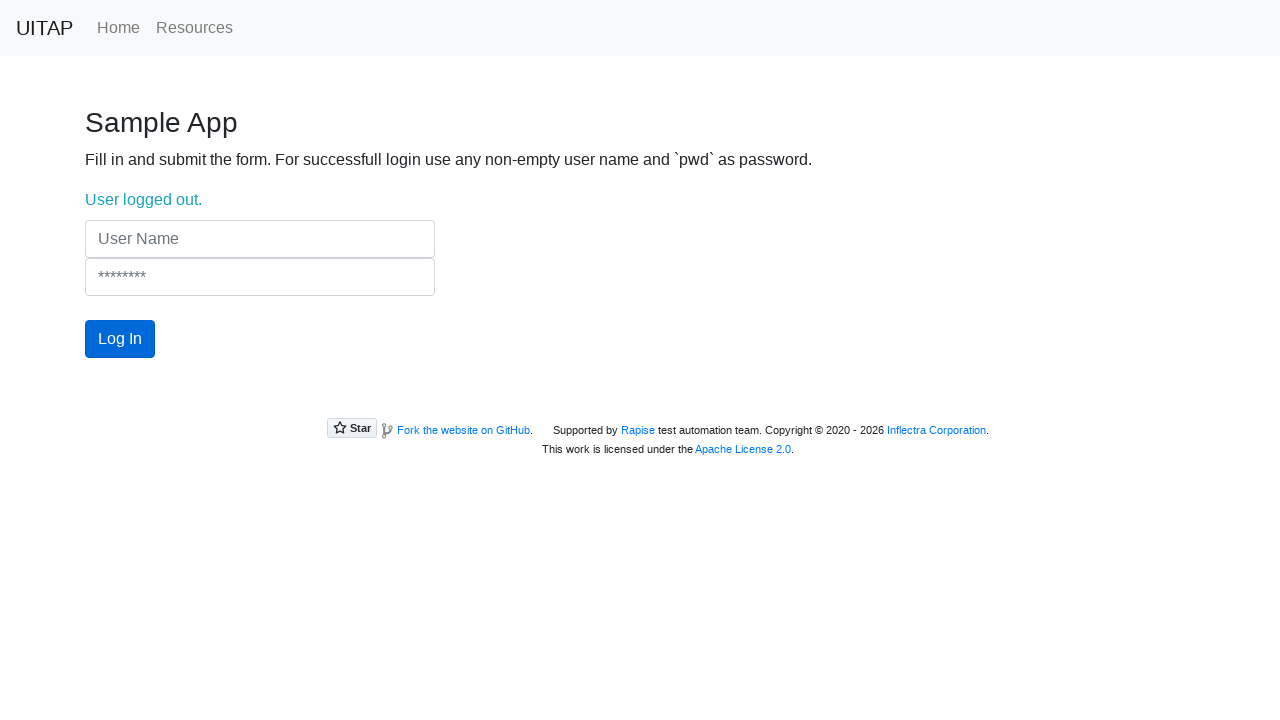

Filled username field with 'Тест' (Cyrillic characters) on [name=UserName]
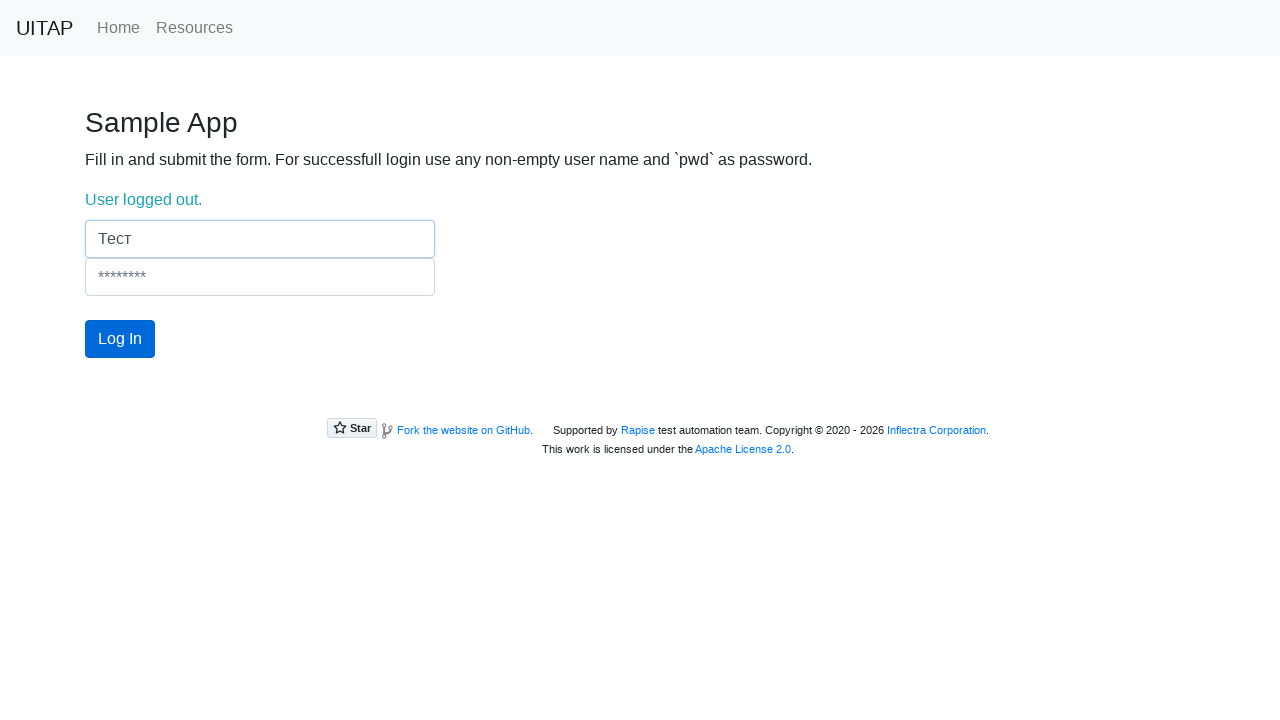

Filled password field with 'pwd' on [name=Password]
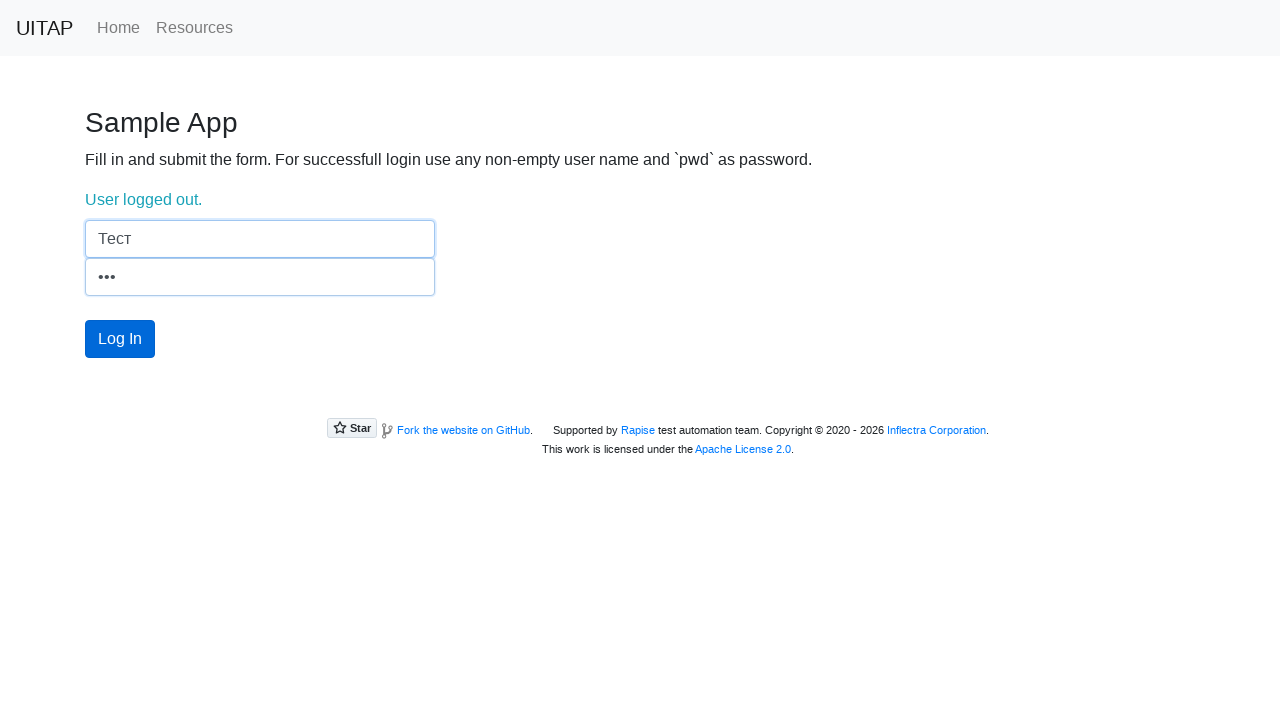

Clicked login button with Cyrillic username 'Тест' at (120, 339) on #login
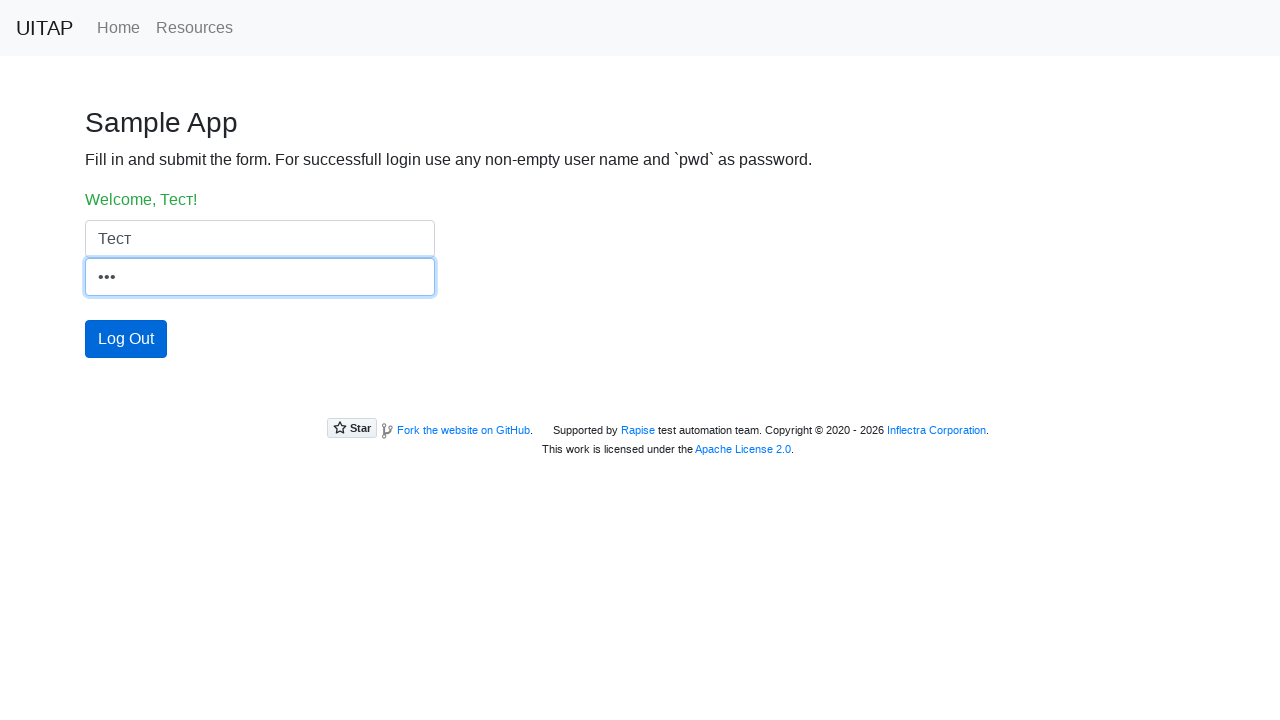

Reloaded page to test with special character username
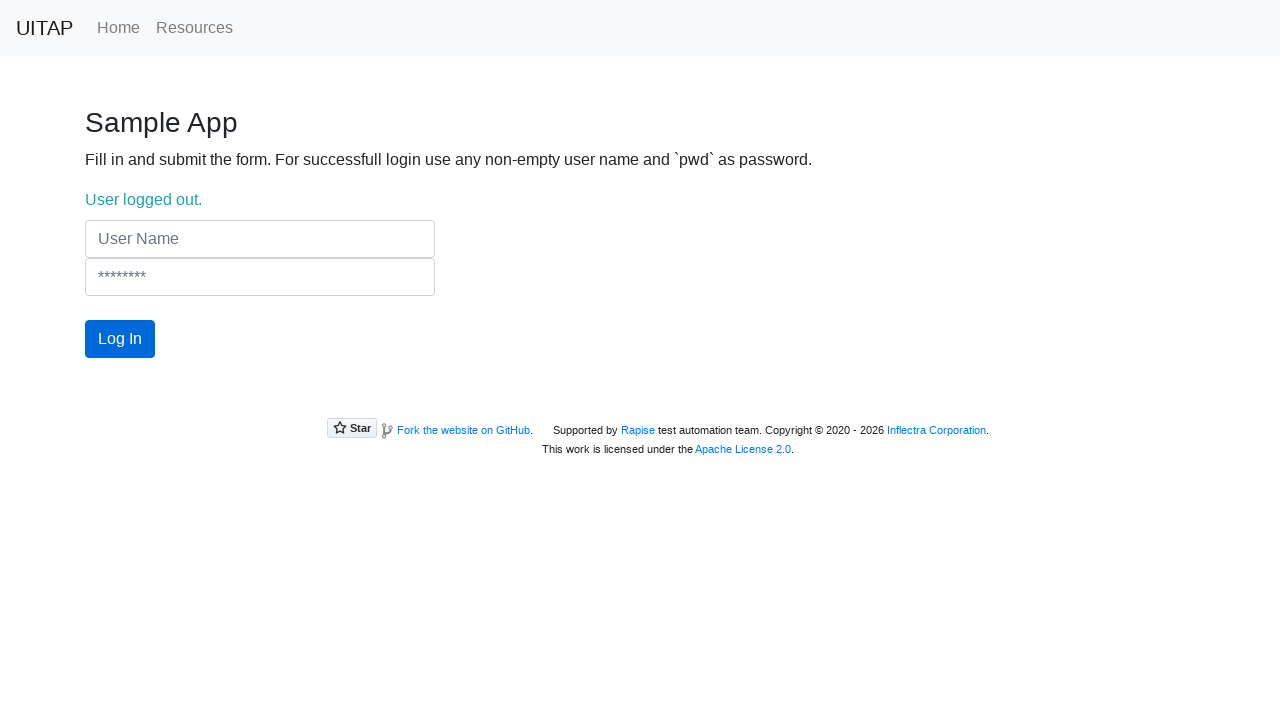

Filled username field with '_' (special character) on [name=UserName]
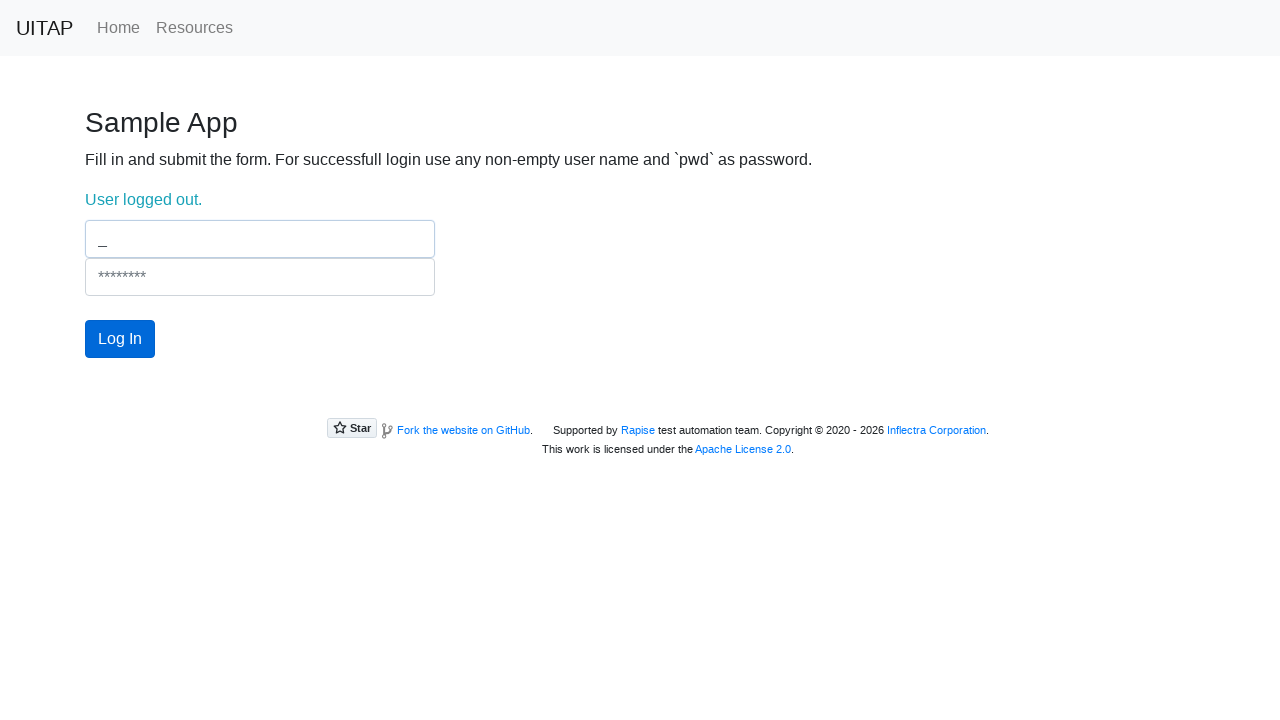

Filled password field with 'pwd' on [name=Password]
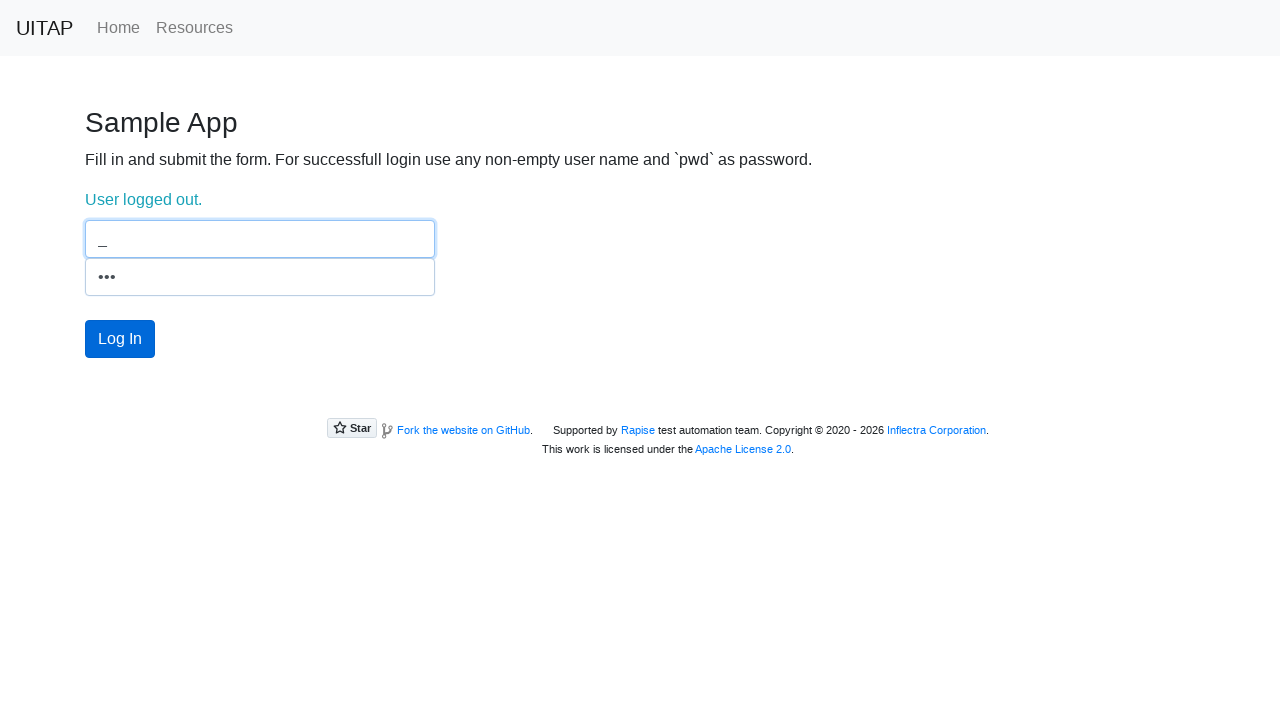

Clicked login button with special character username '_' at (120, 339) on #login
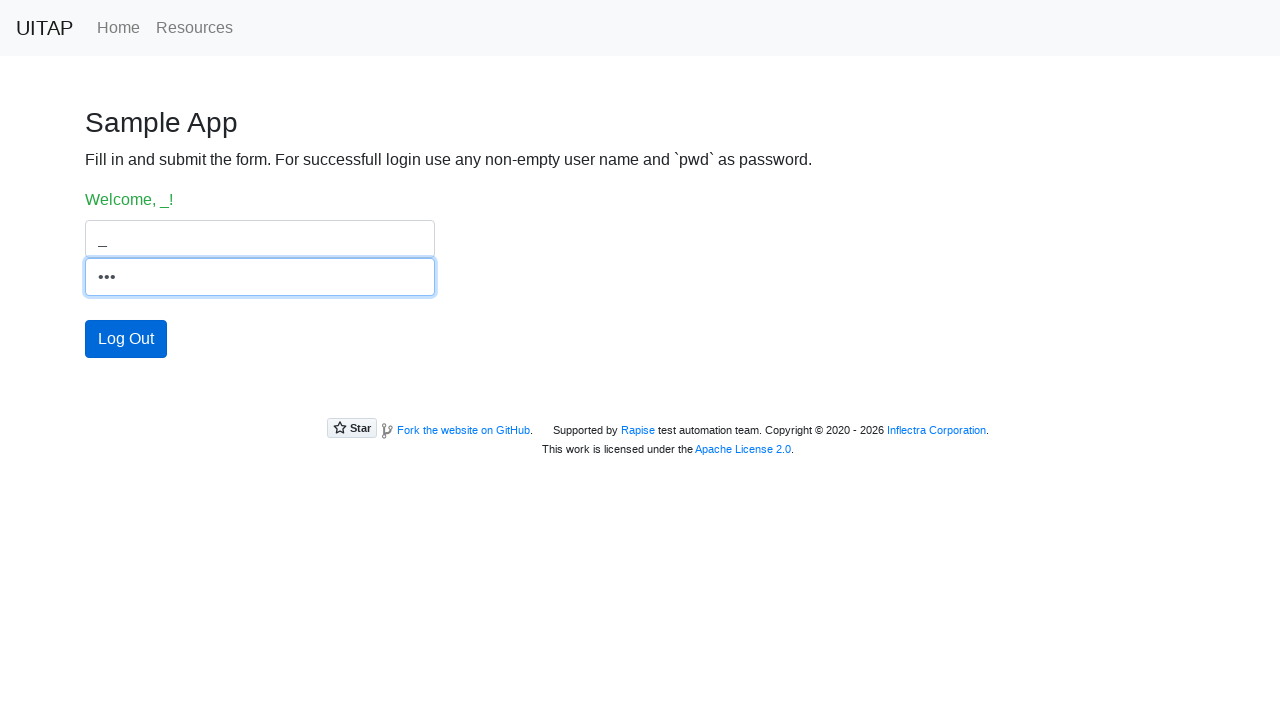

Reloaded page to test with numeric username
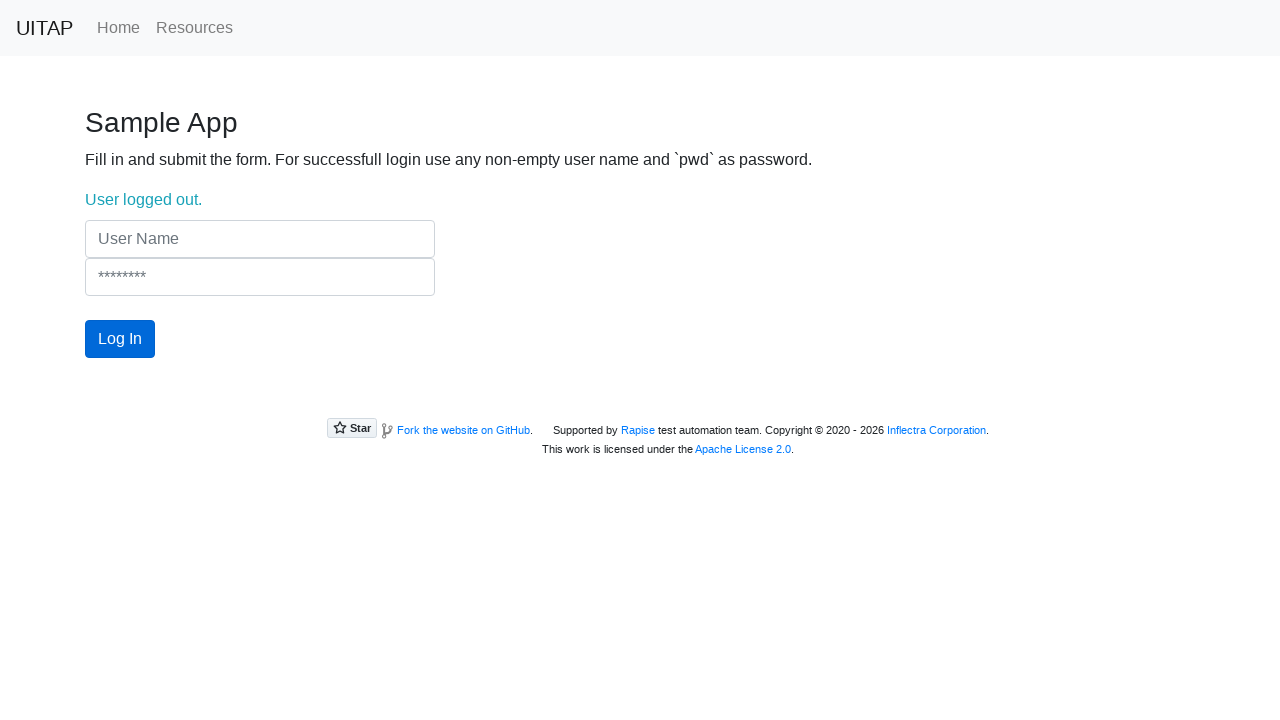

Filled username field with '12345' (numeric characters) on [name=UserName]
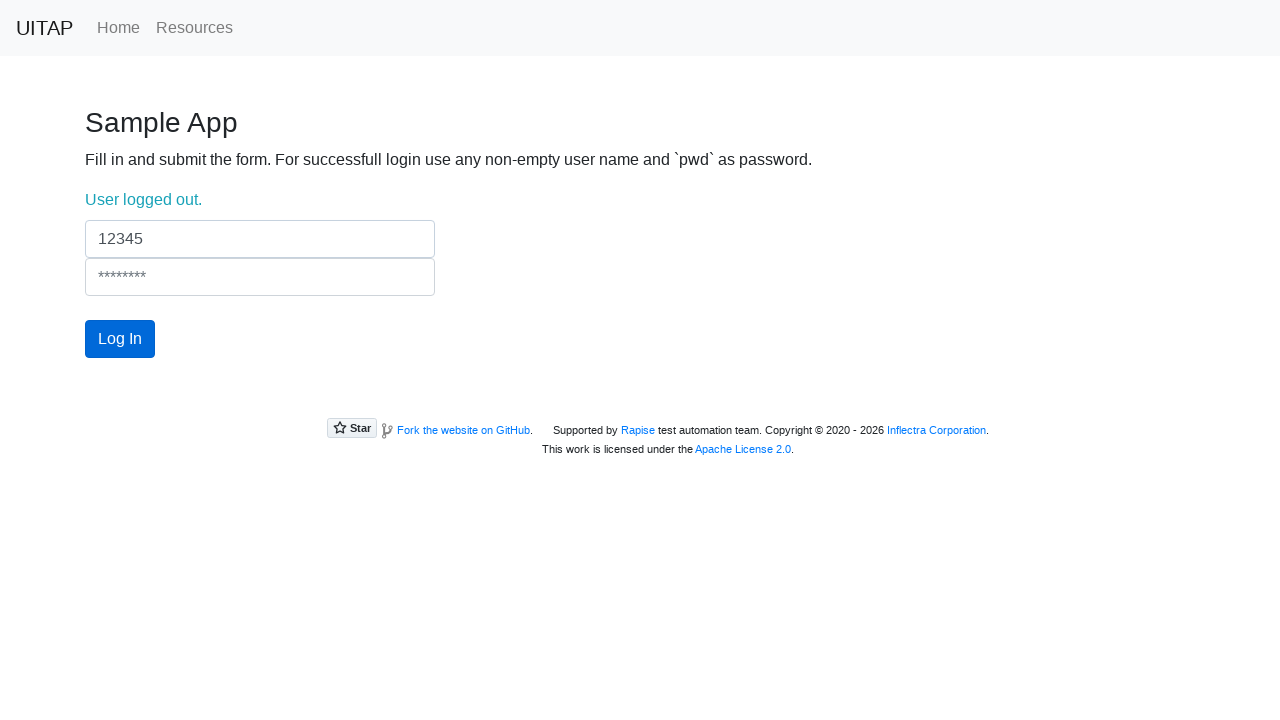

Filled password field with 'pwd' on [name=Password]
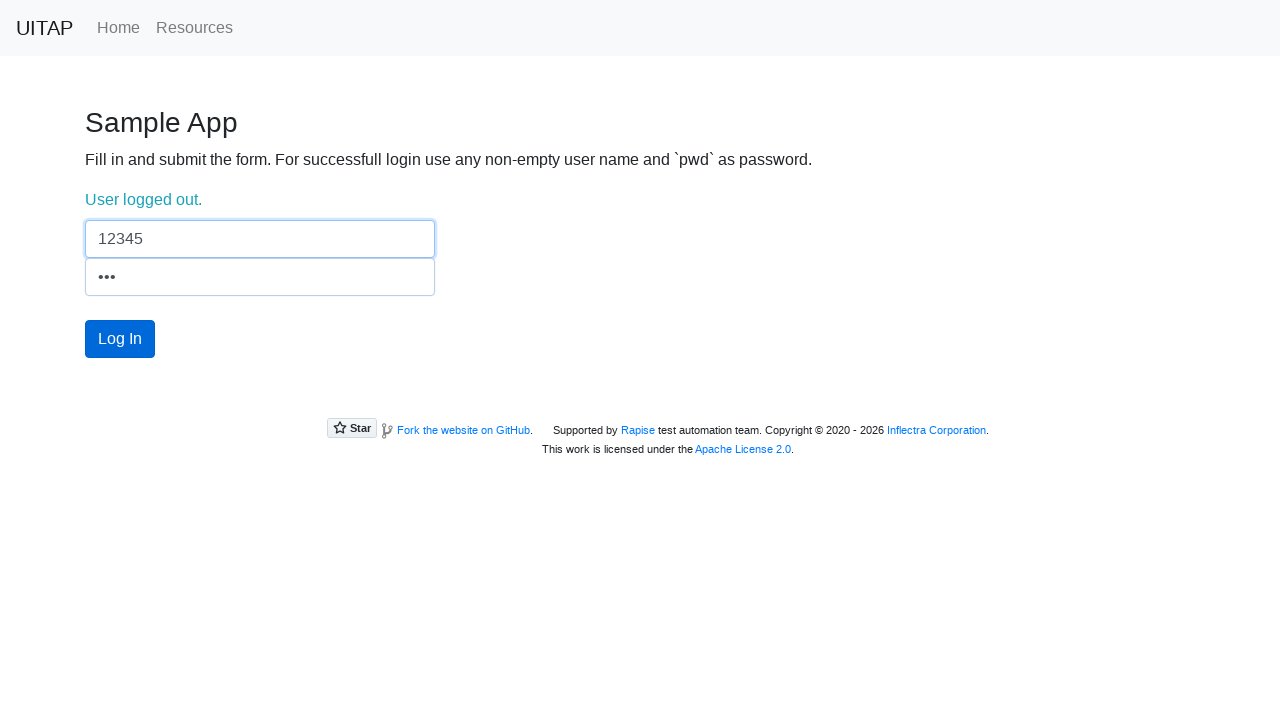

Clicked login button with numeric username '12345' at (120, 339) on #login
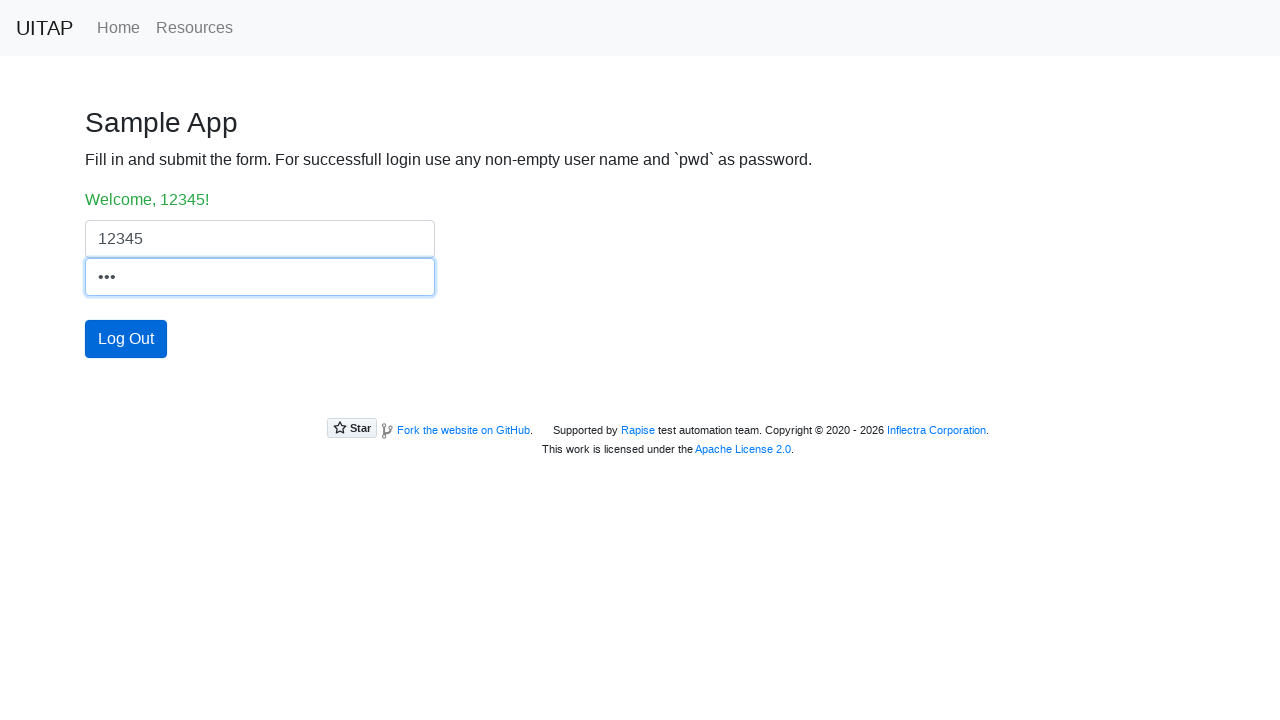

Reloaded page to test with email format username
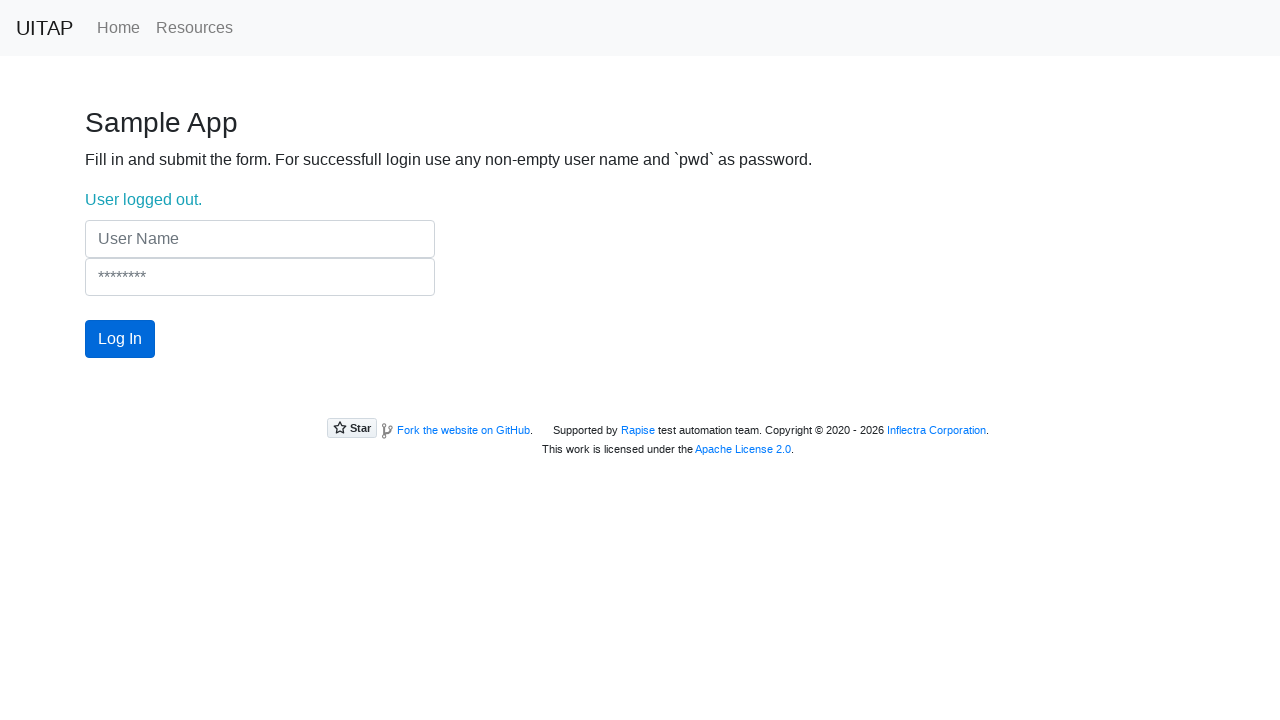

Filled username field with 'mail@mail.ru' (email format) on [name=UserName]
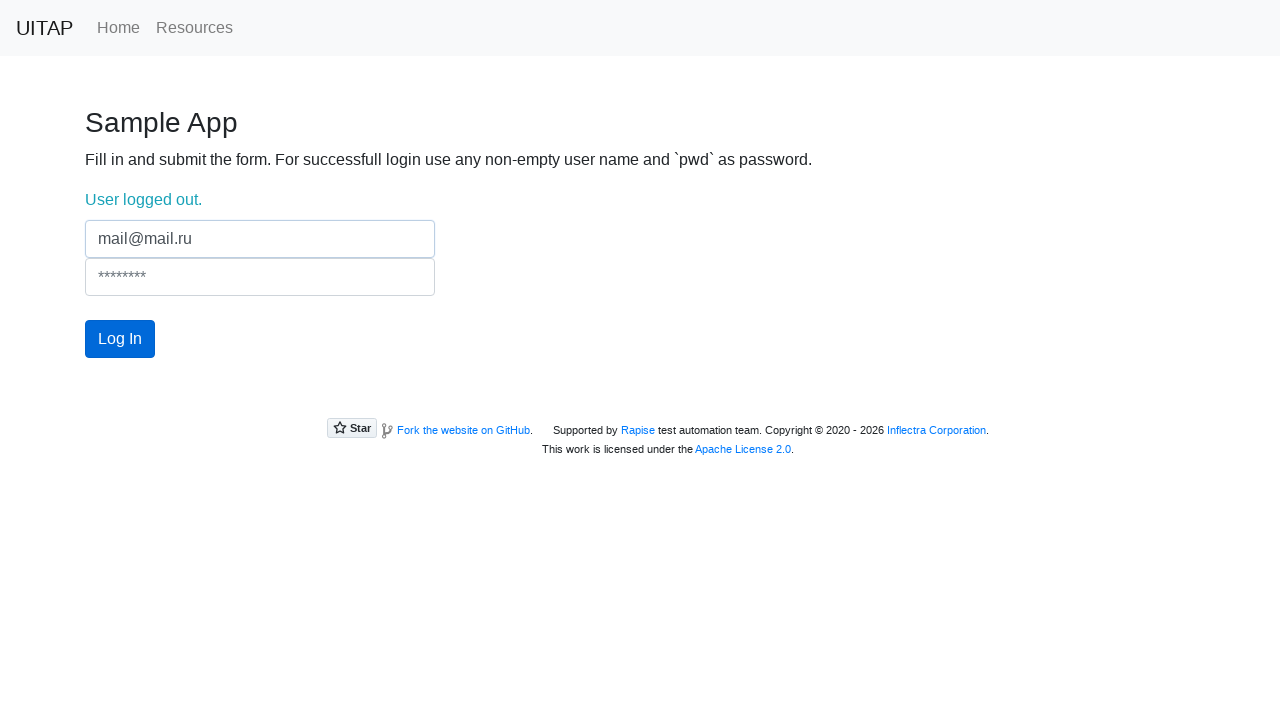

Filled password field with 'pwd' on [name=Password]
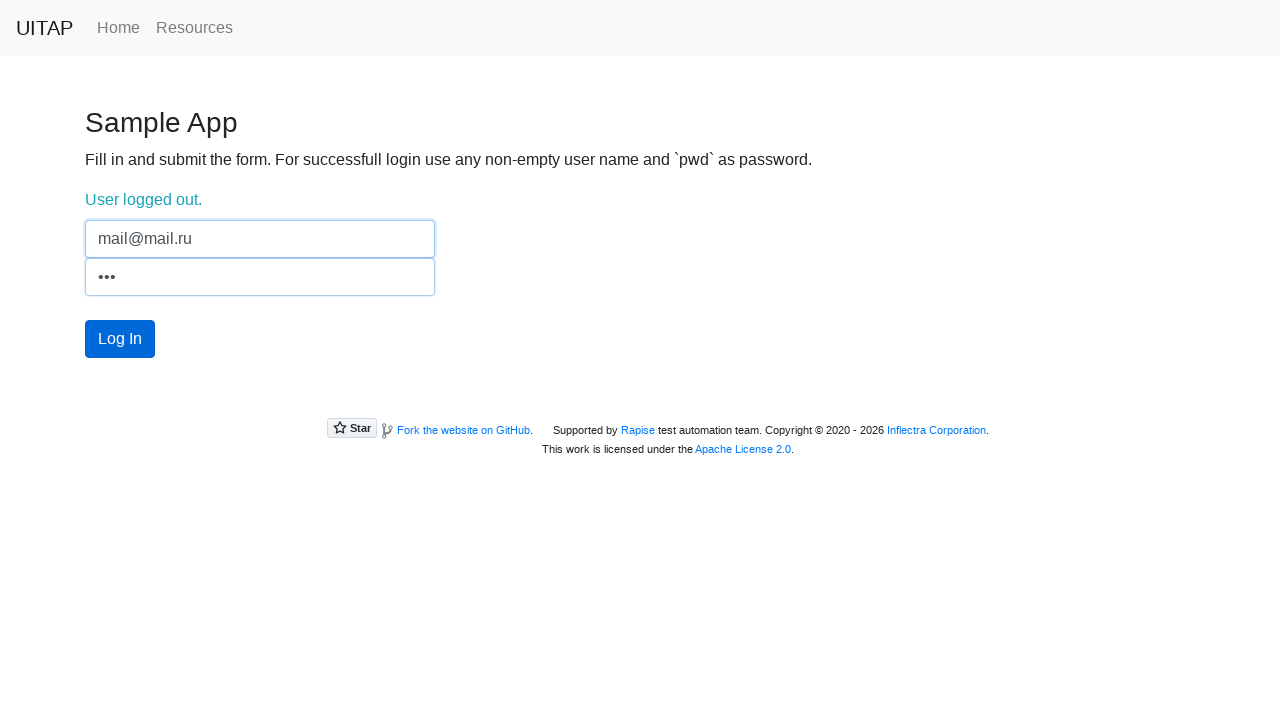

Clicked login button with email format username 'mail@mail.ru' at (120, 339) on #login
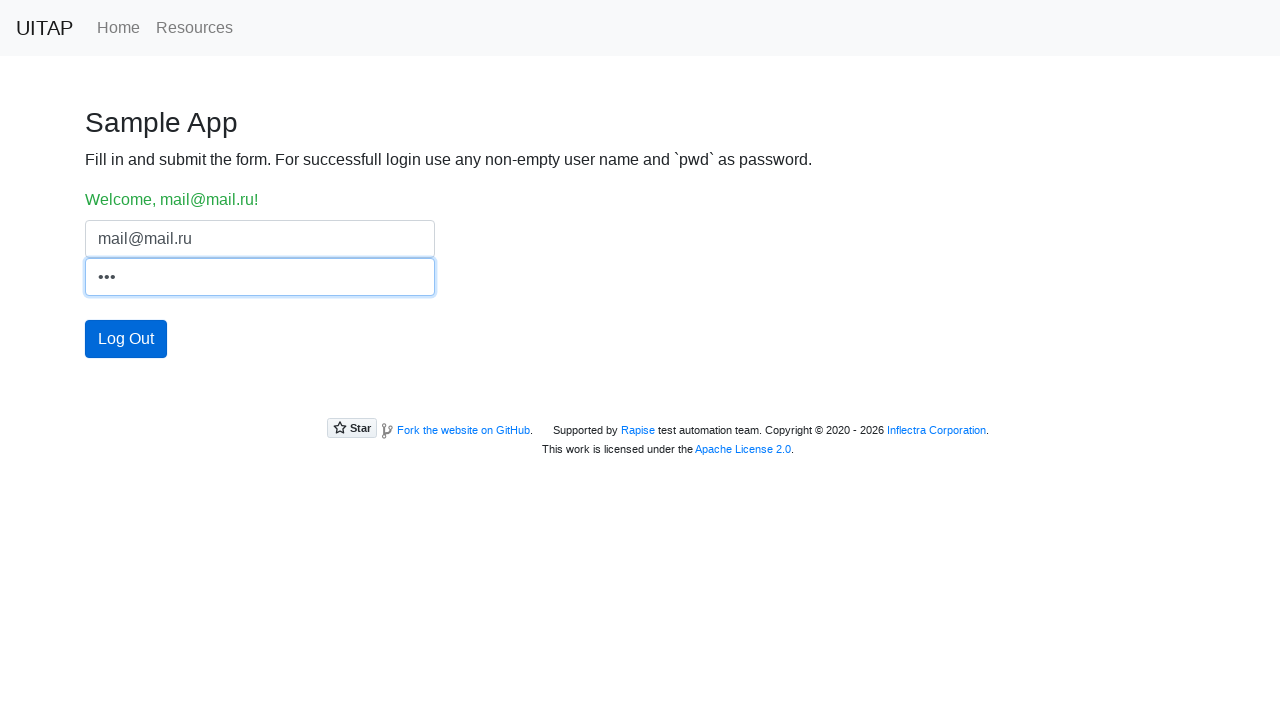

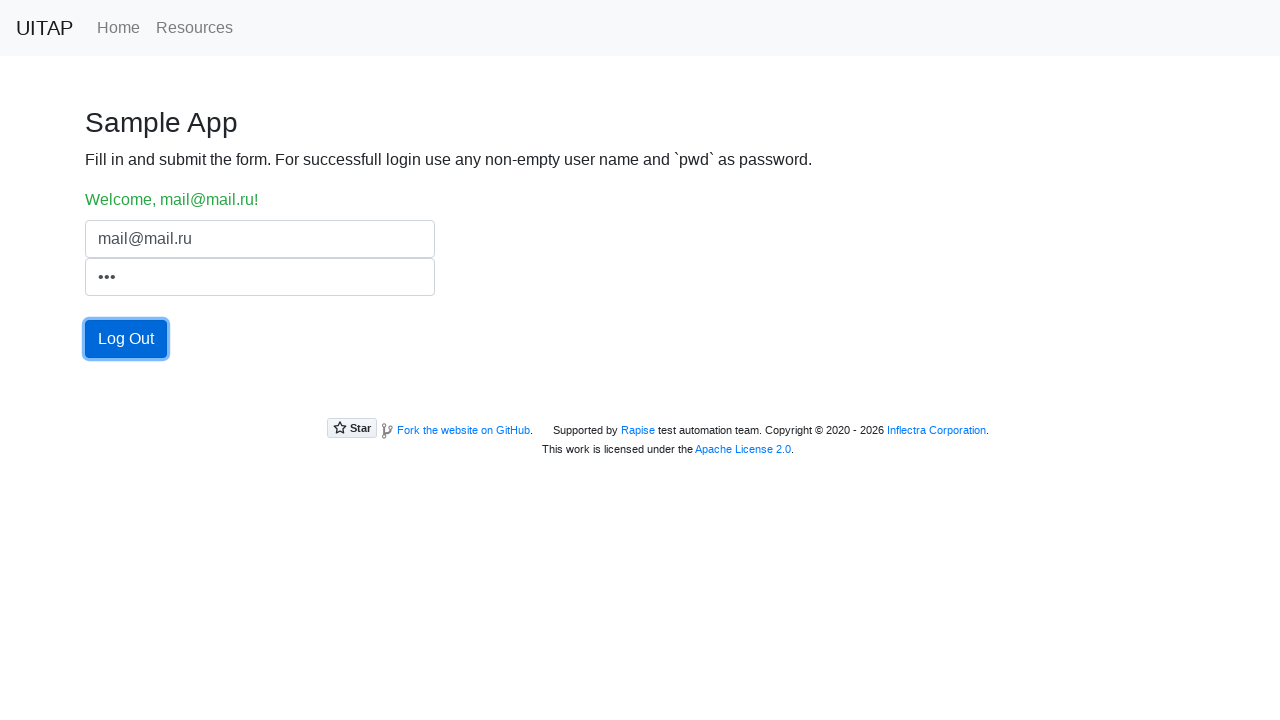